Tests navigation flow from login page to register page by clicking the "register as a new user" link

Starting URL: https://gem.azurewebsites.net/

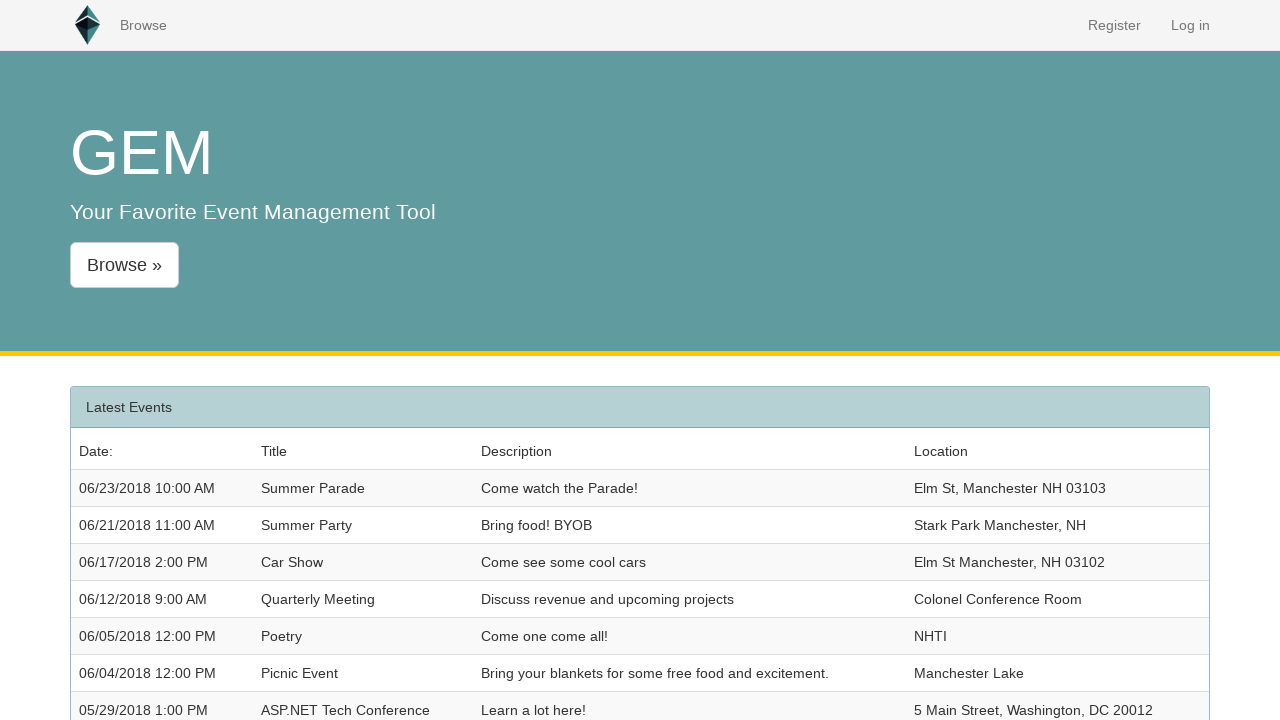

Navigated to login page at https://gem.azurewebsites.net/
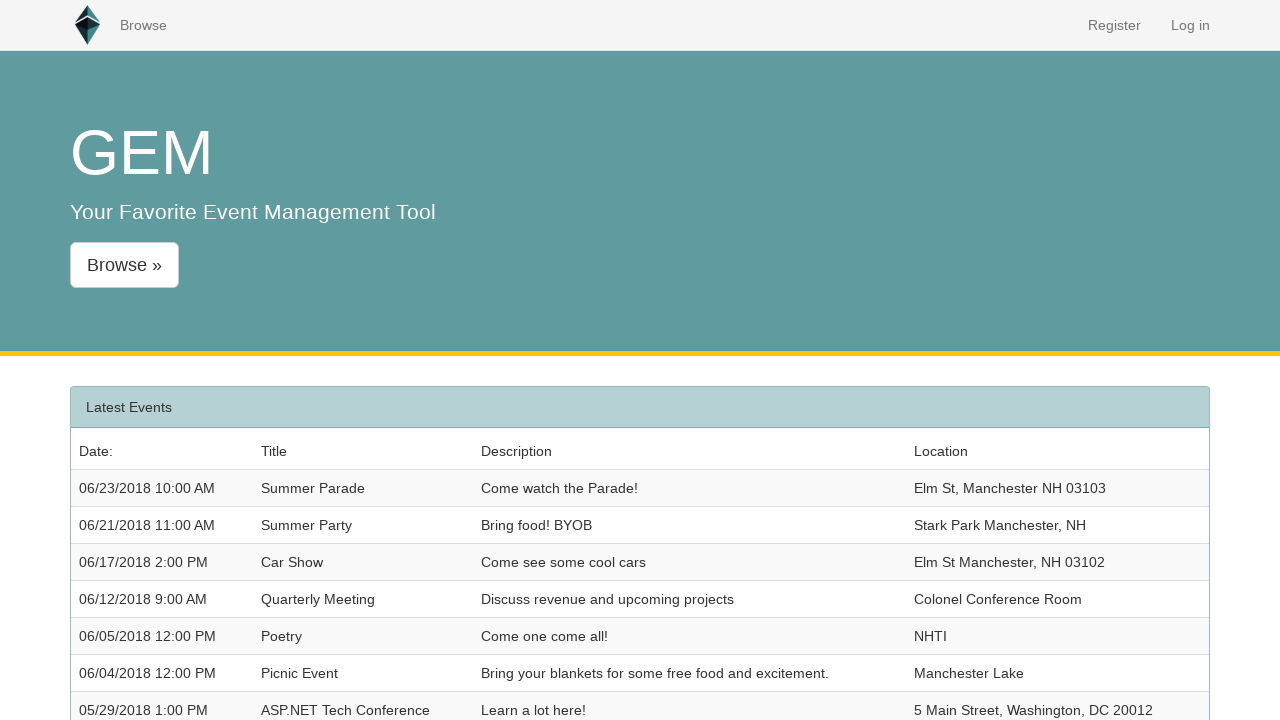

Clicked the 'Log in' link at (1190, 25) on a:text('Log in')
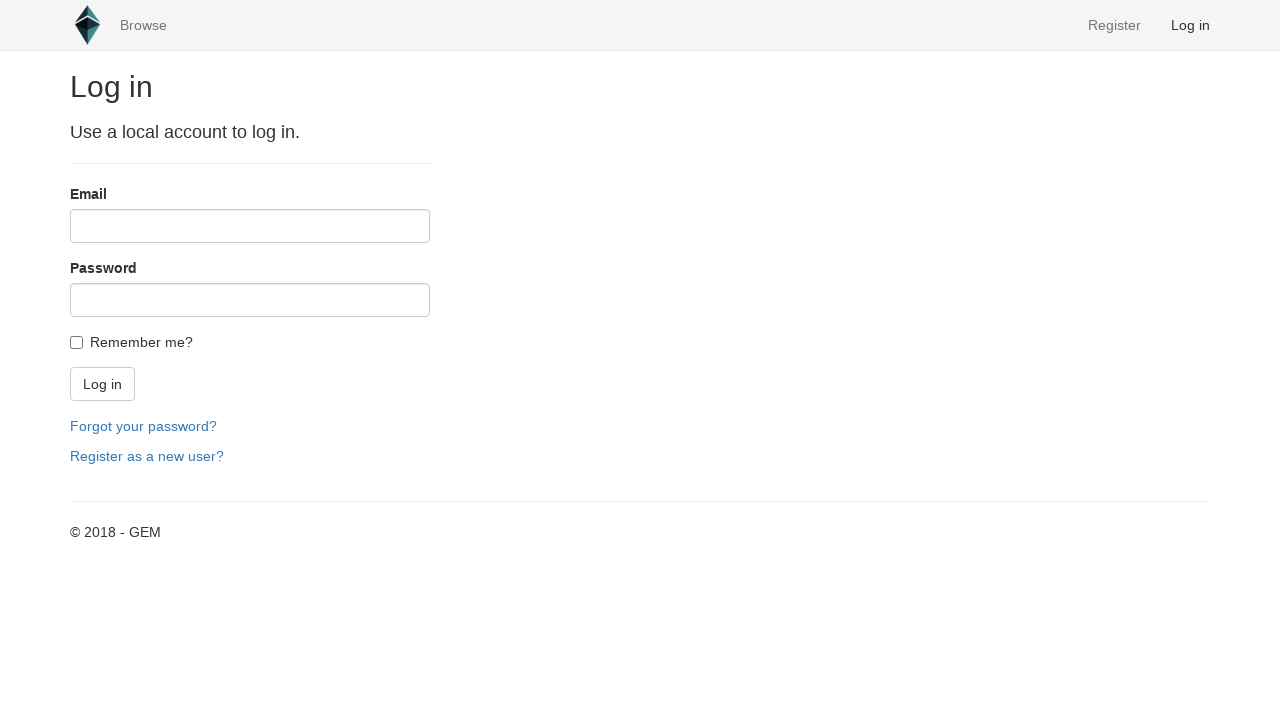

Clicked the 'register as a new user' link to navigate to registration page at (147, 456) on xpath=/html/body/div[1]/div/div[1]/section/form/div[6]/p[2]/a
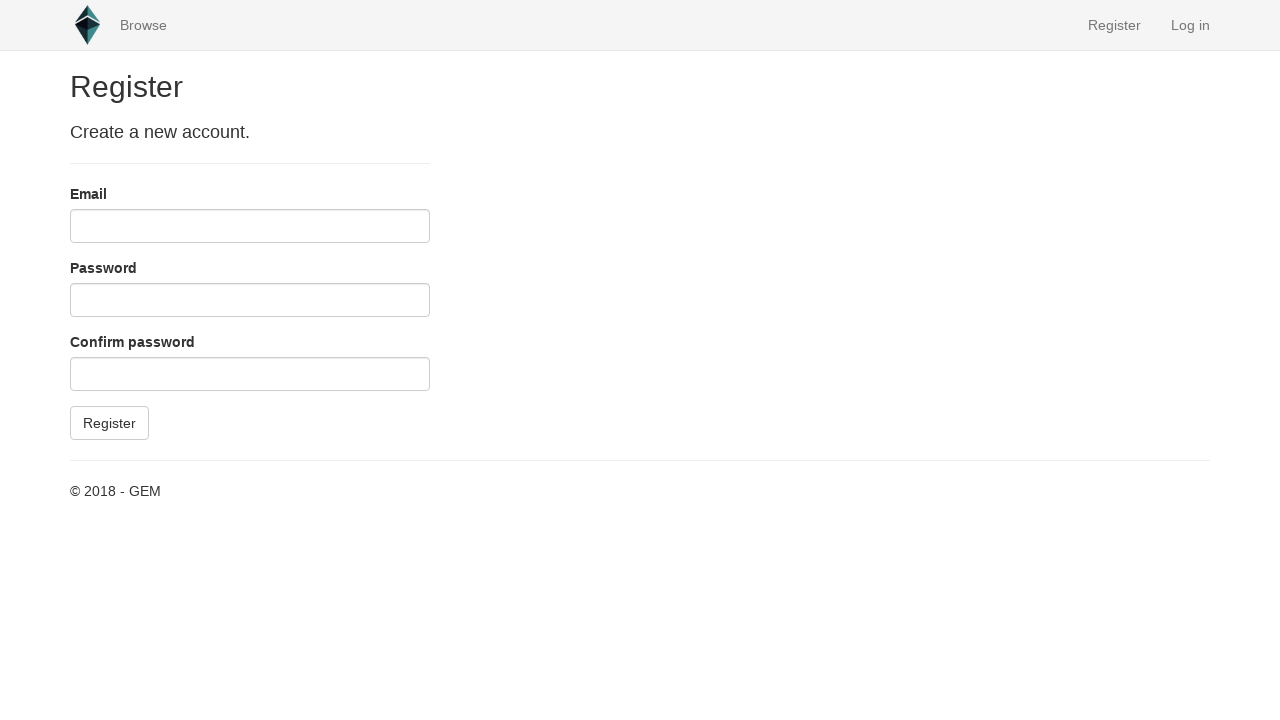

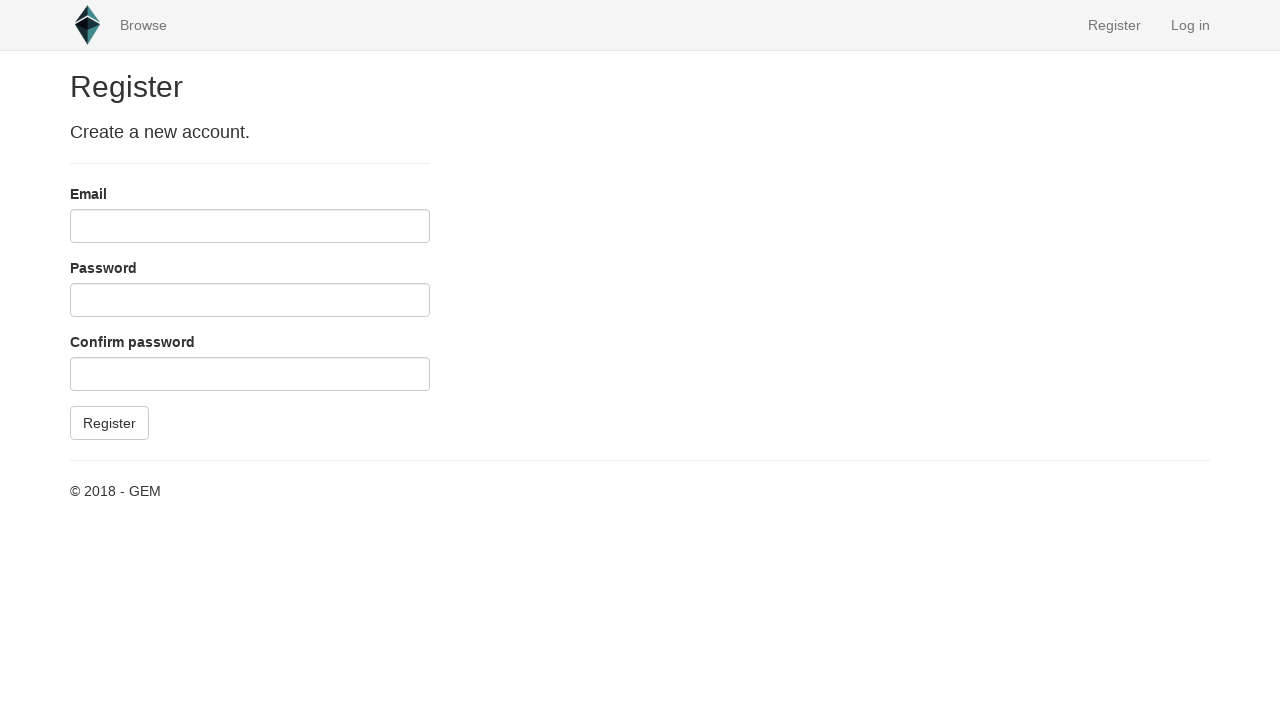